Tests that entered text is trimmed when saving edits

Starting URL: https://demo.playwright.dev/todomvc

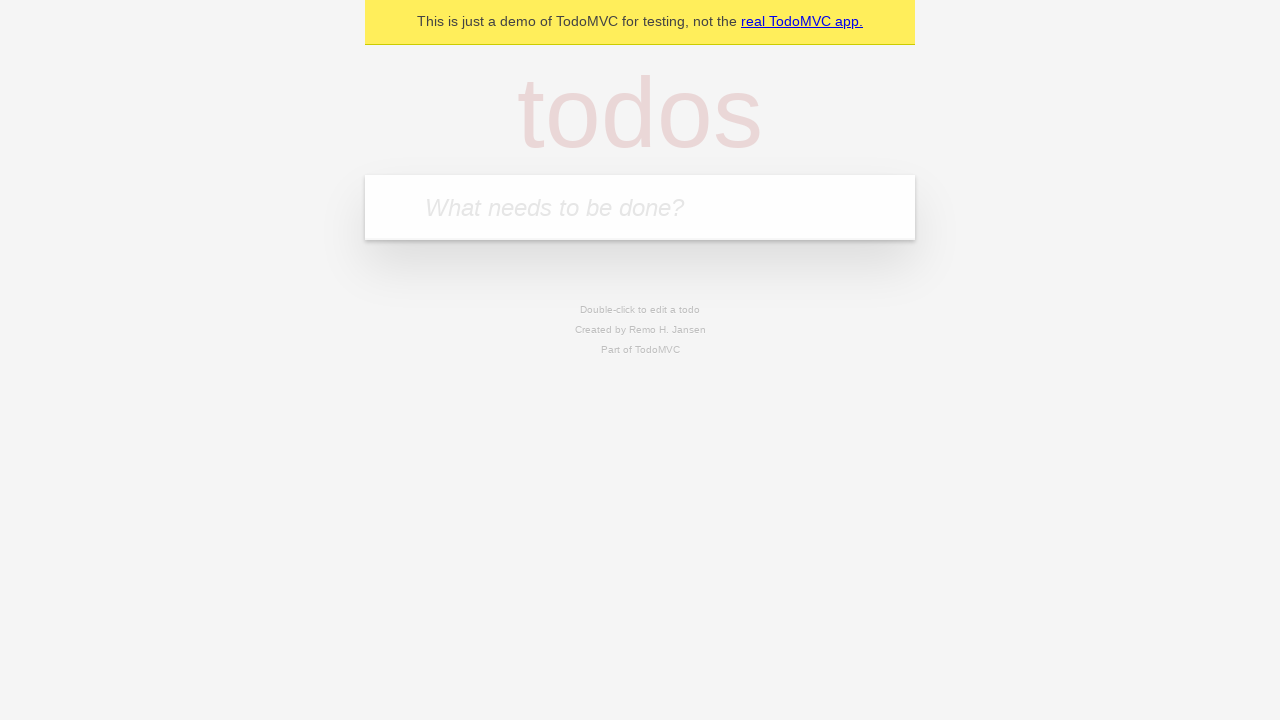

Filled new todo input with 'buy some cheese' on internal:attr=[placeholder="What needs to be done?"i]
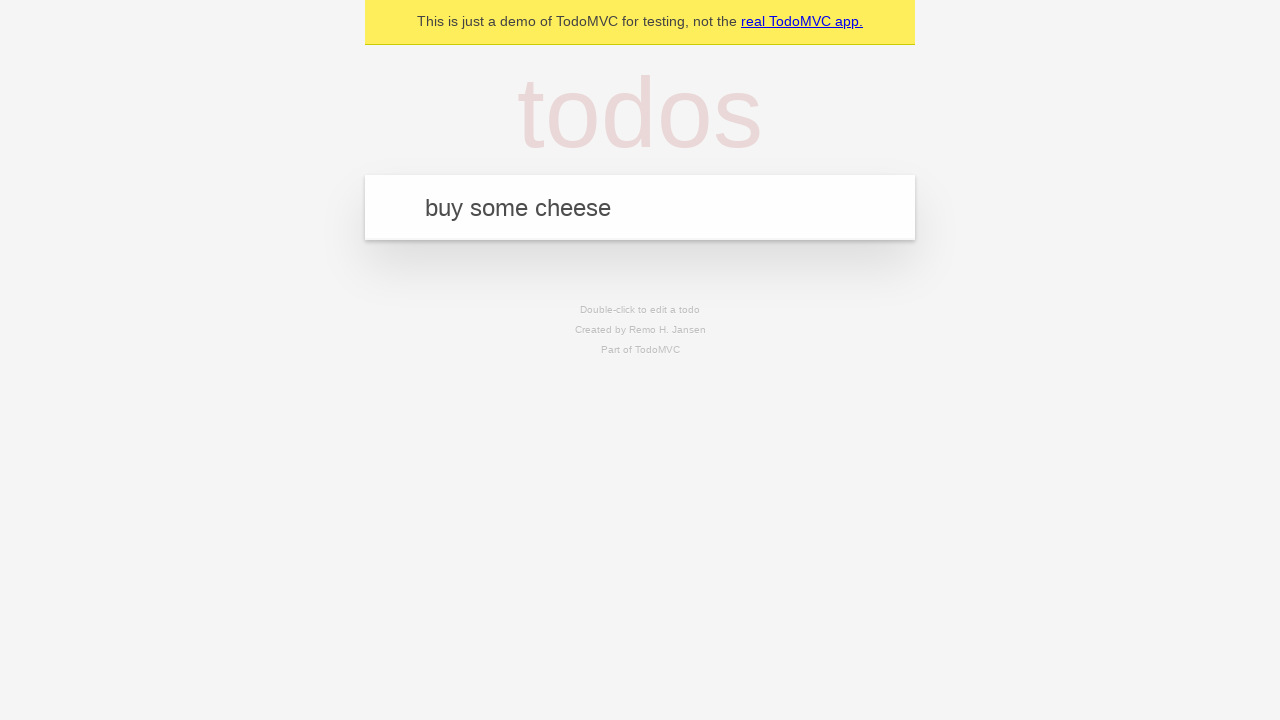

Pressed Enter to create todo 'buy some cheese' on internal:attr=[placeholder="What needs to be done?"i]
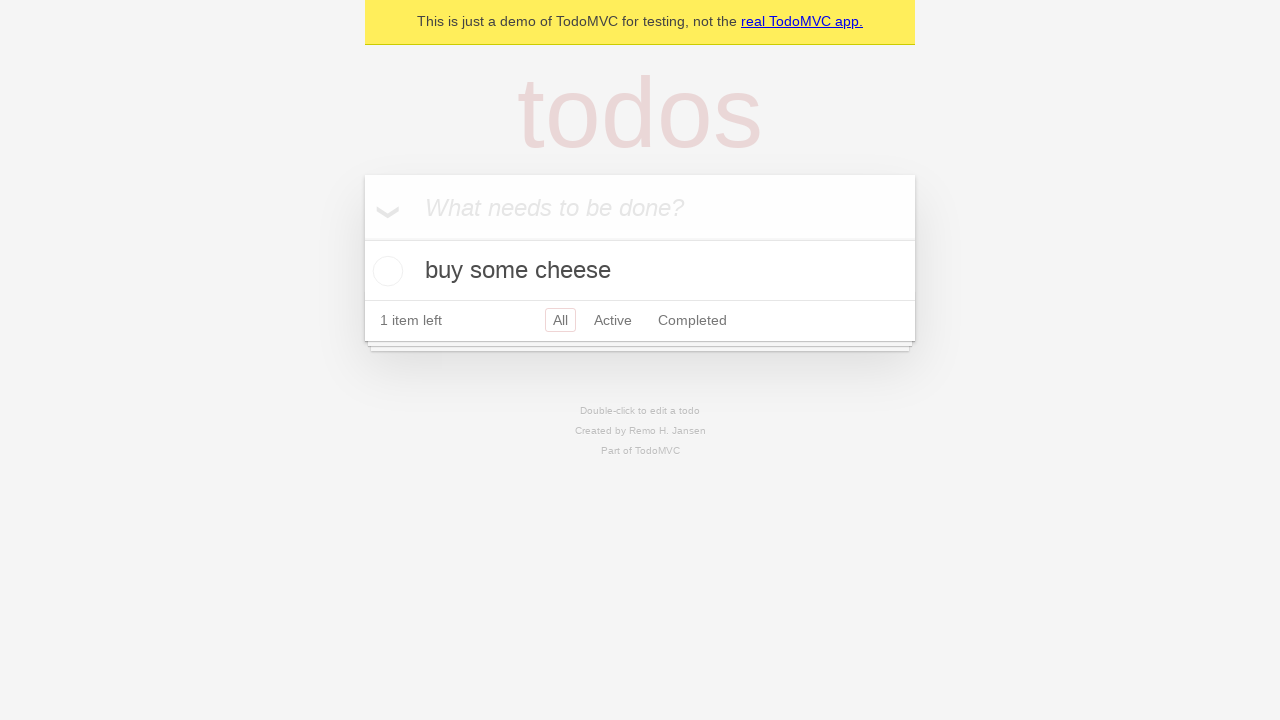

Filled new todo input with 'feed the cat' on internal:attr=[placeholder="What needs to be done?"i]
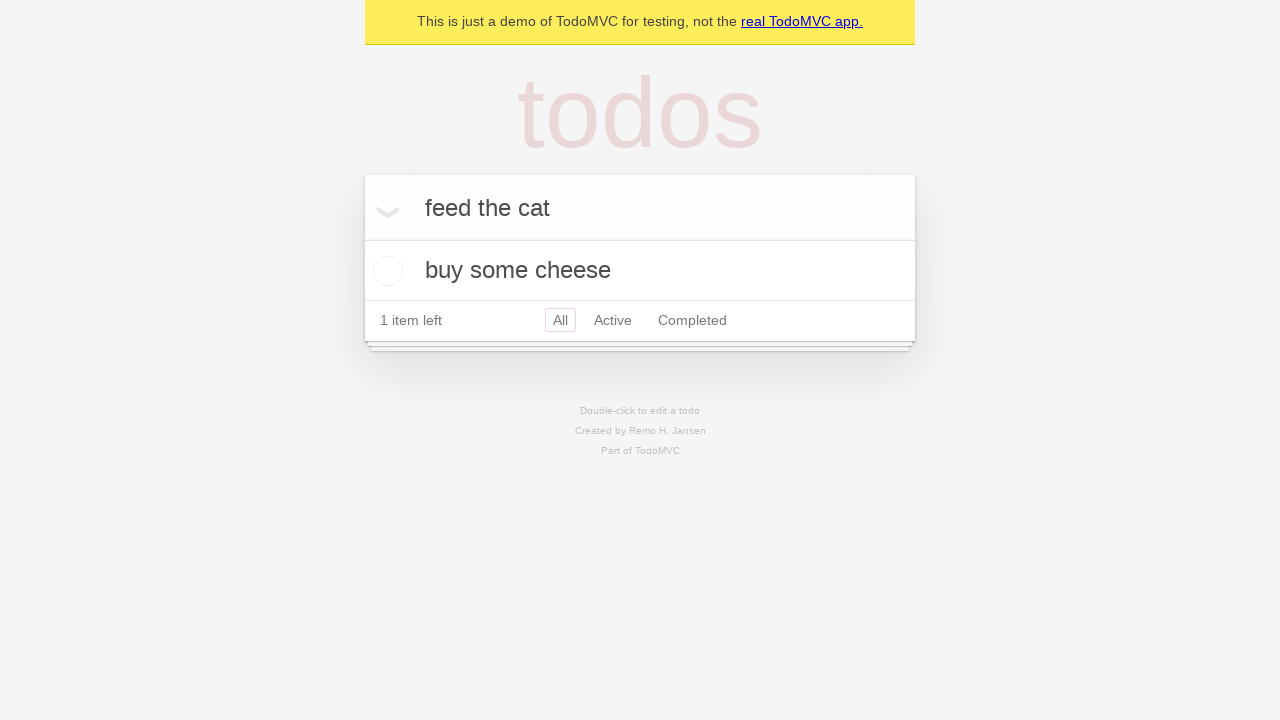

Pressed Enter to create todo 'feed the cat' on internal:attr=[placeholder="What needs to be done?"i]
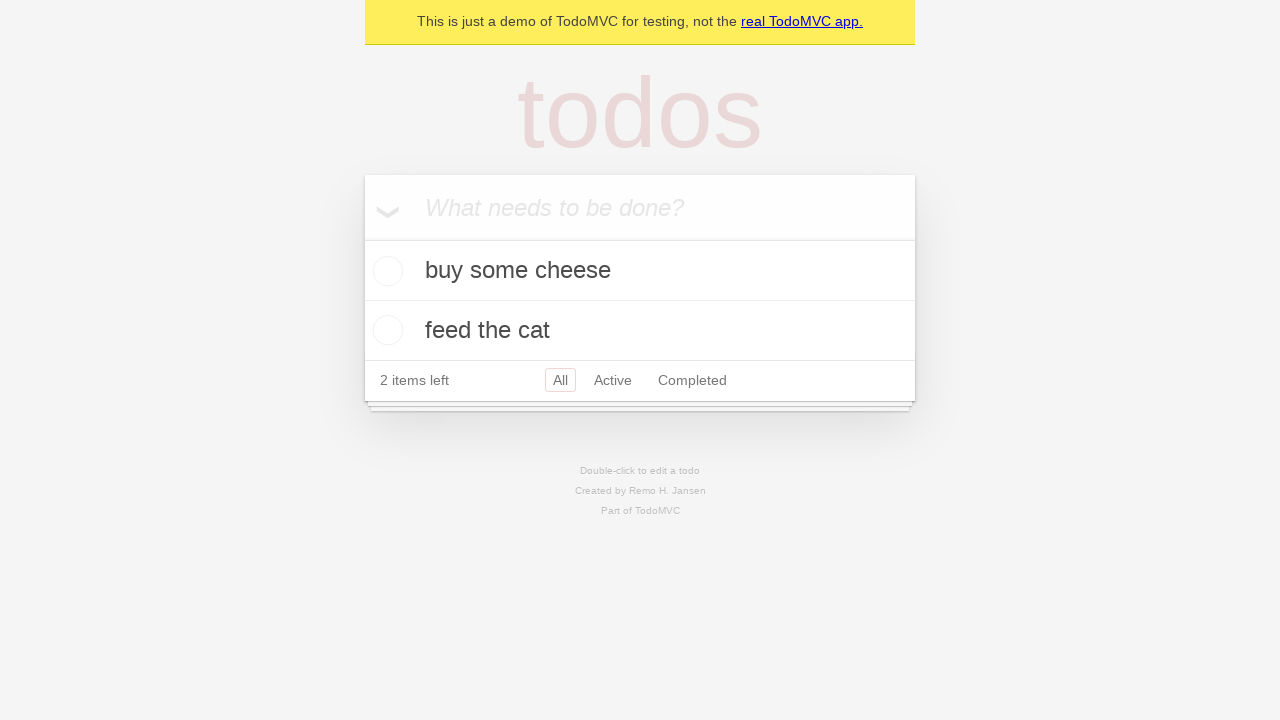

Filled new todo input with 'book a doctors appointment' on internal:attr=[placeholder="What needs to be done?"i]
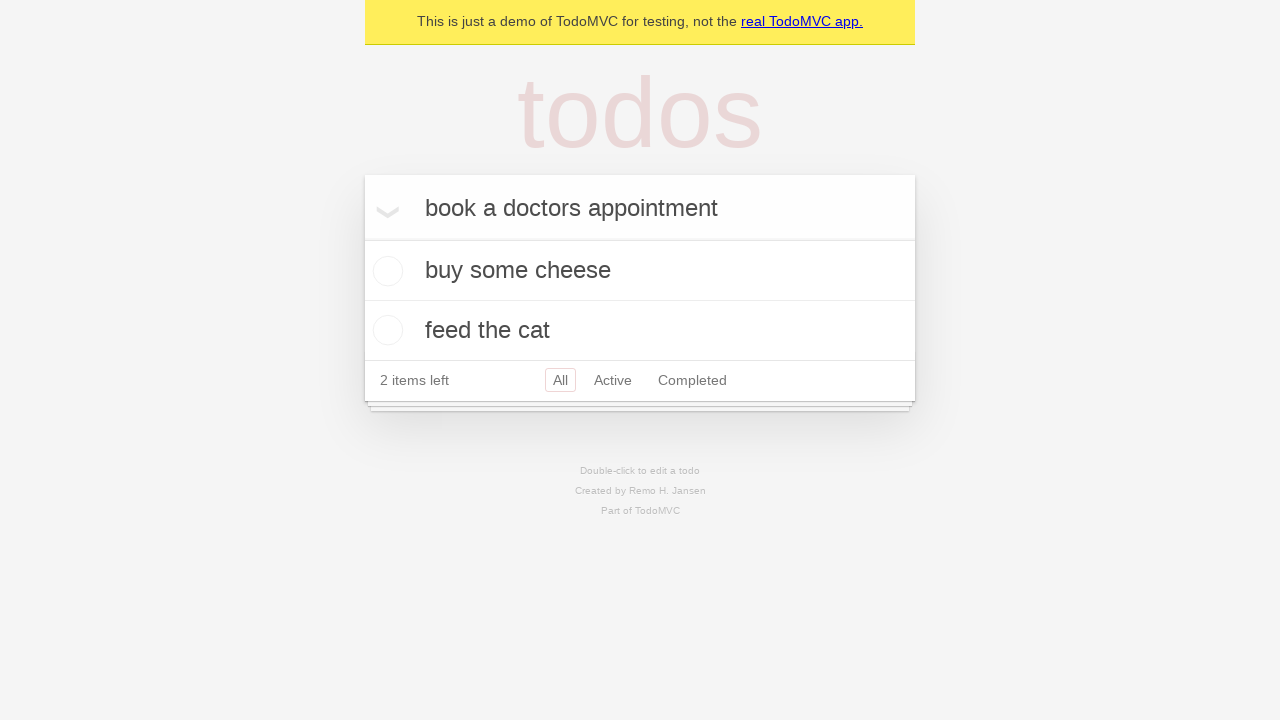

Pressed Enter to create todo 'book a doctors appointment' on internal:attr=[placeholder="What needs to be done?"i]
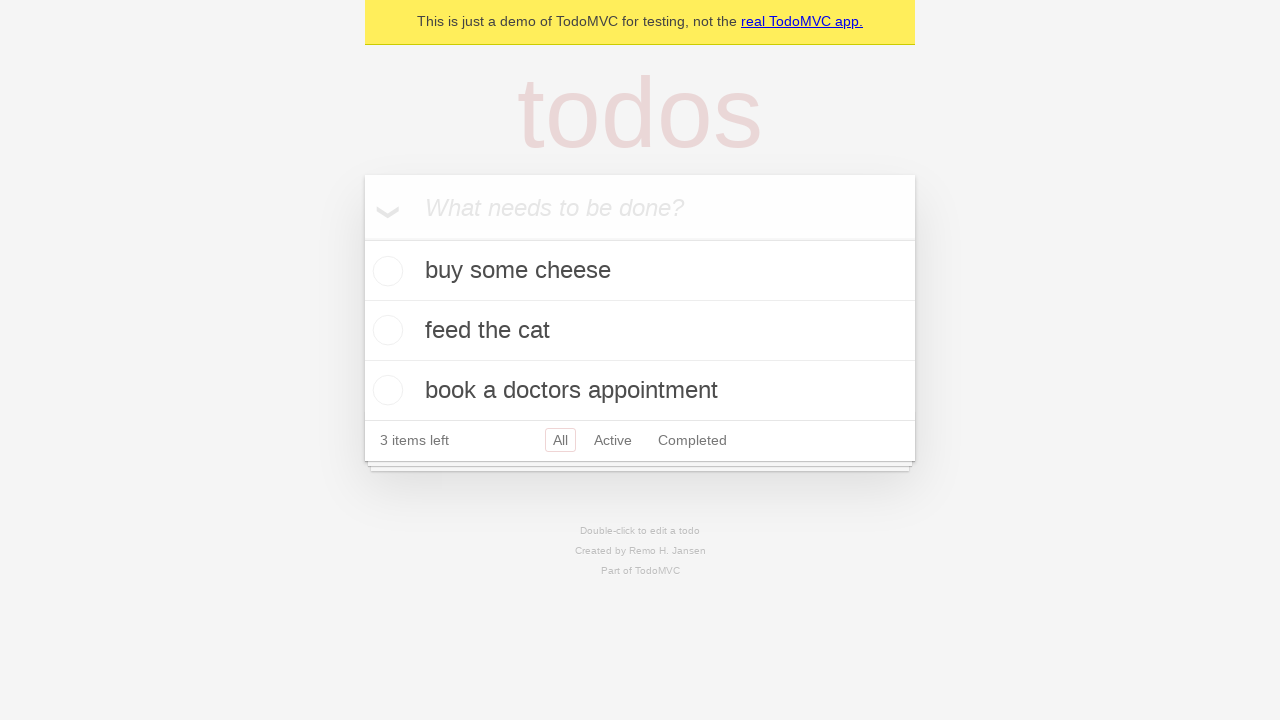

Double-clicked second todo item to enter edit mode at (640, 331) on internal:testid=[data-testid="todo-item"s] >> nth=1
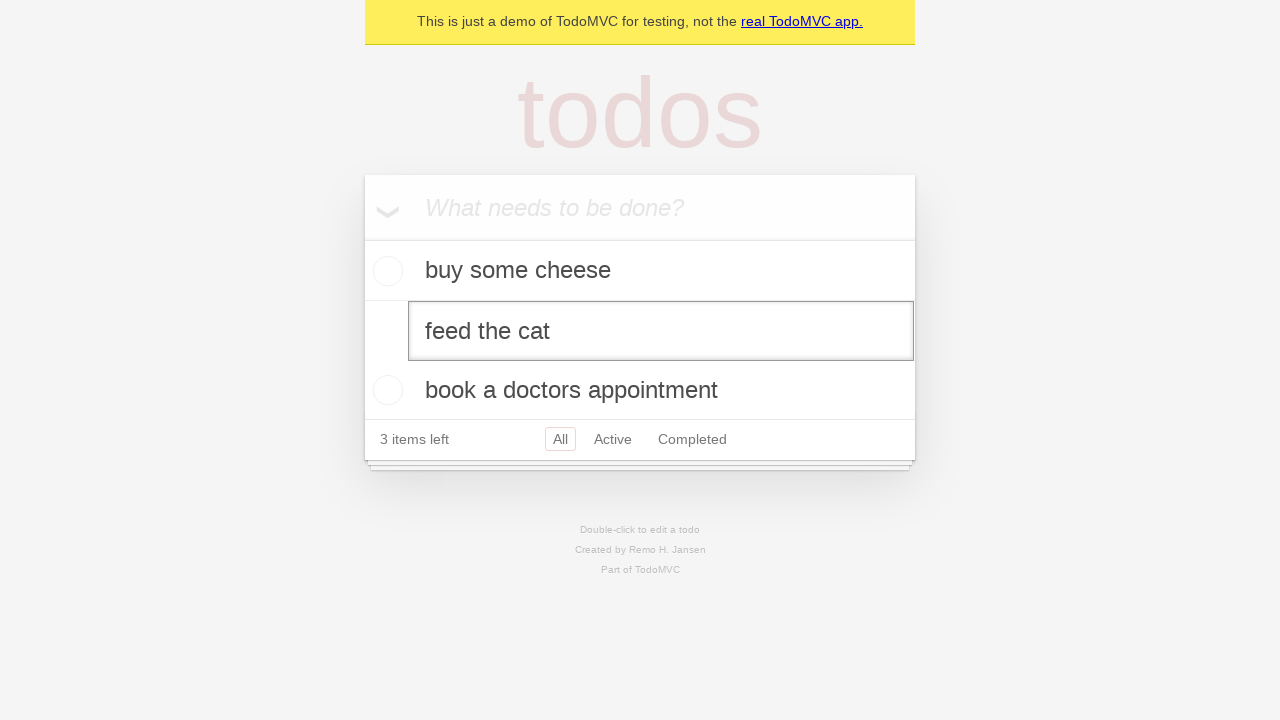

Filled edit field with text containing leading and trailing spaces on internal:testid=[data-testid="todo-item"s] >> nth=1 >> internal:role=textbox[nam
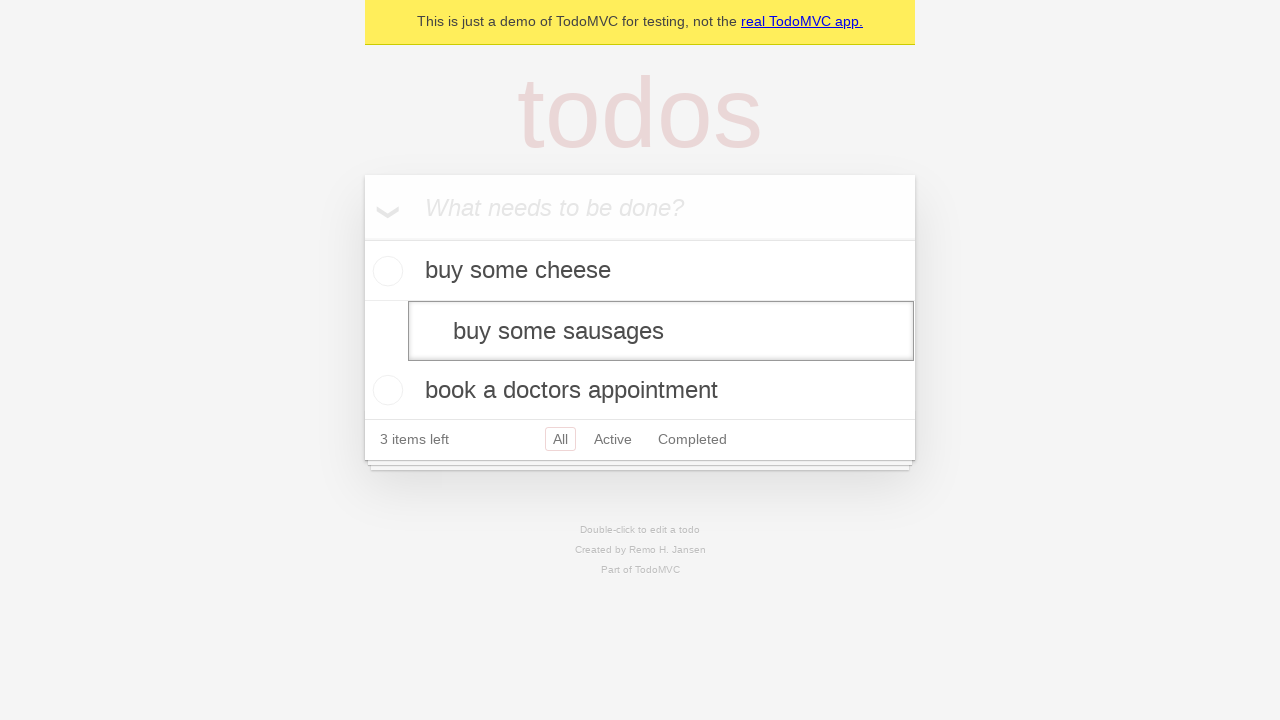

Pressed Enter to save edited todo - text should be trimmed to 'buy some sausages' on internal:testid=[data-testid="todo-item"s] >> nth=1 >> internal:role=textbox[nam
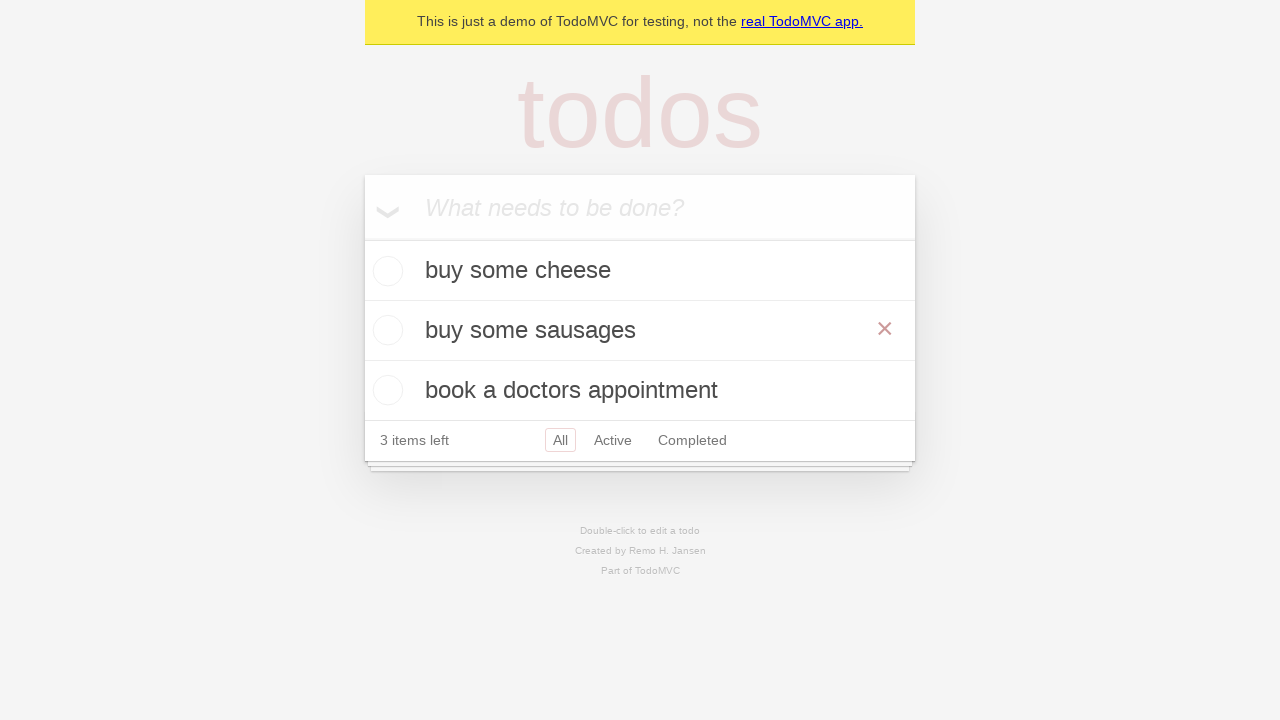

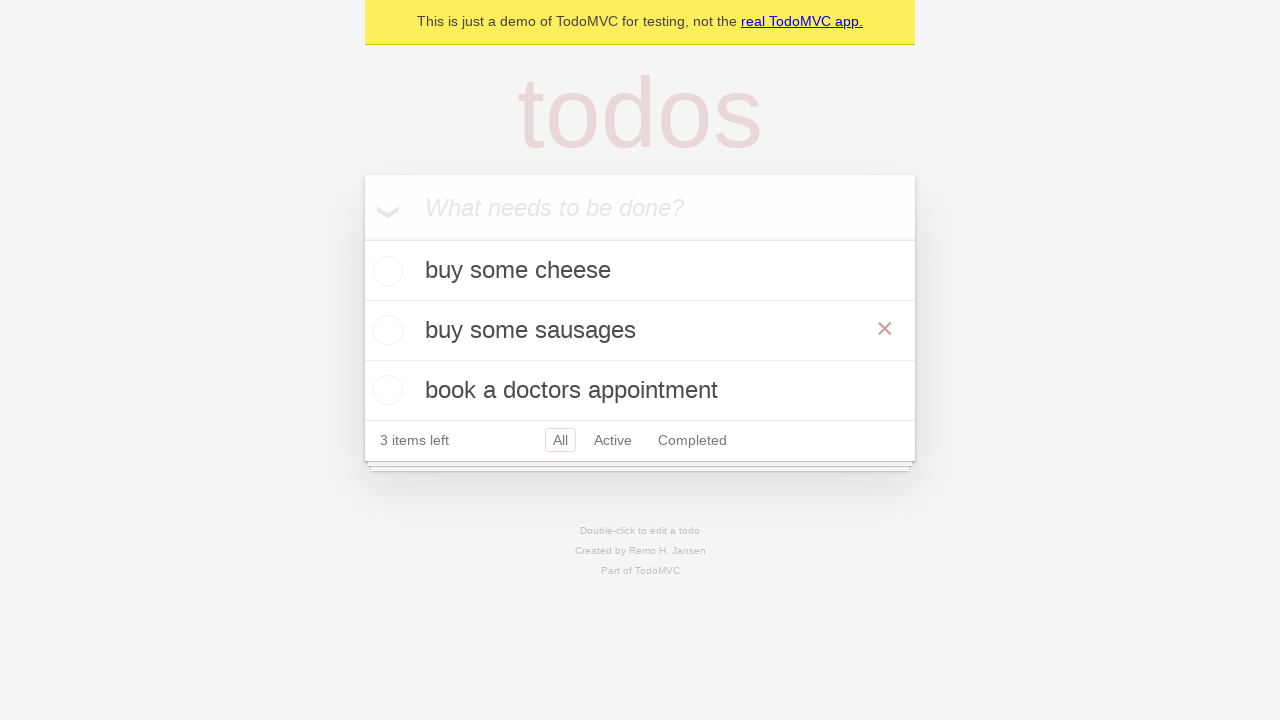